Tests navigation on the Training Support website by verifying the initial page title, clicking the "about" link, and verifying the title of the About page.

Starting URL: https://v1.training-support.net

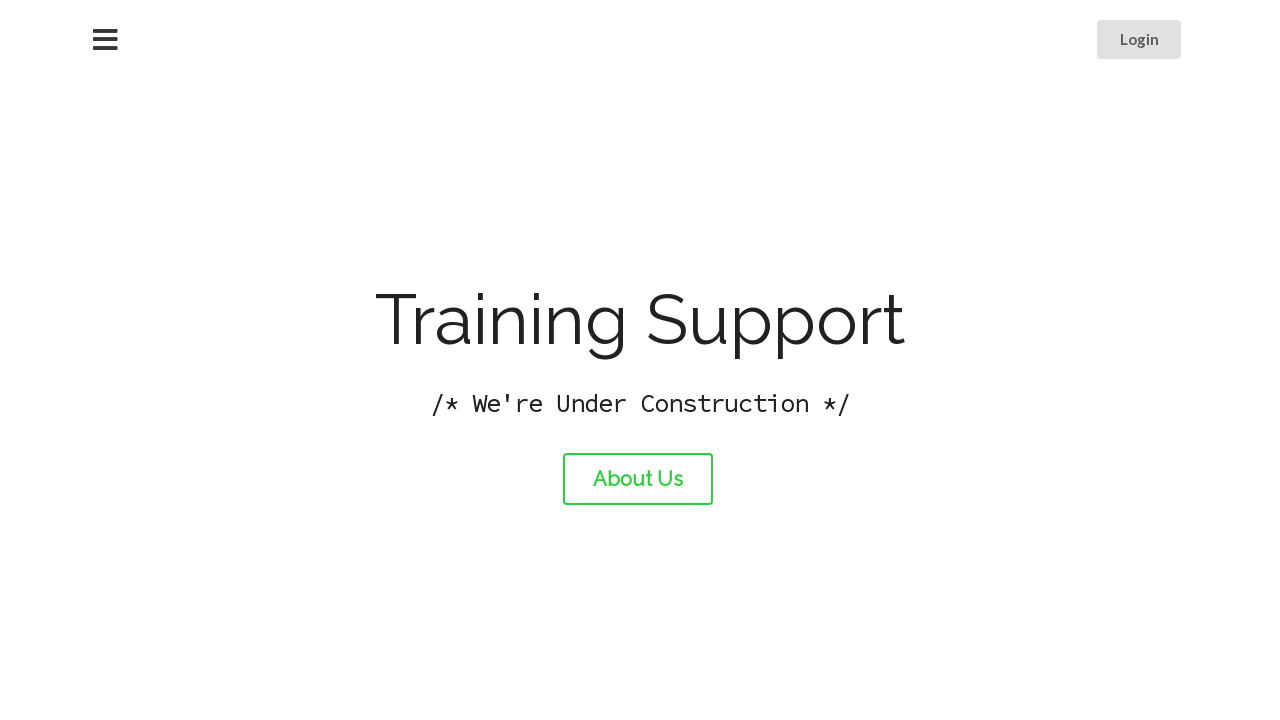

Verified initial page title is 'Training Support'
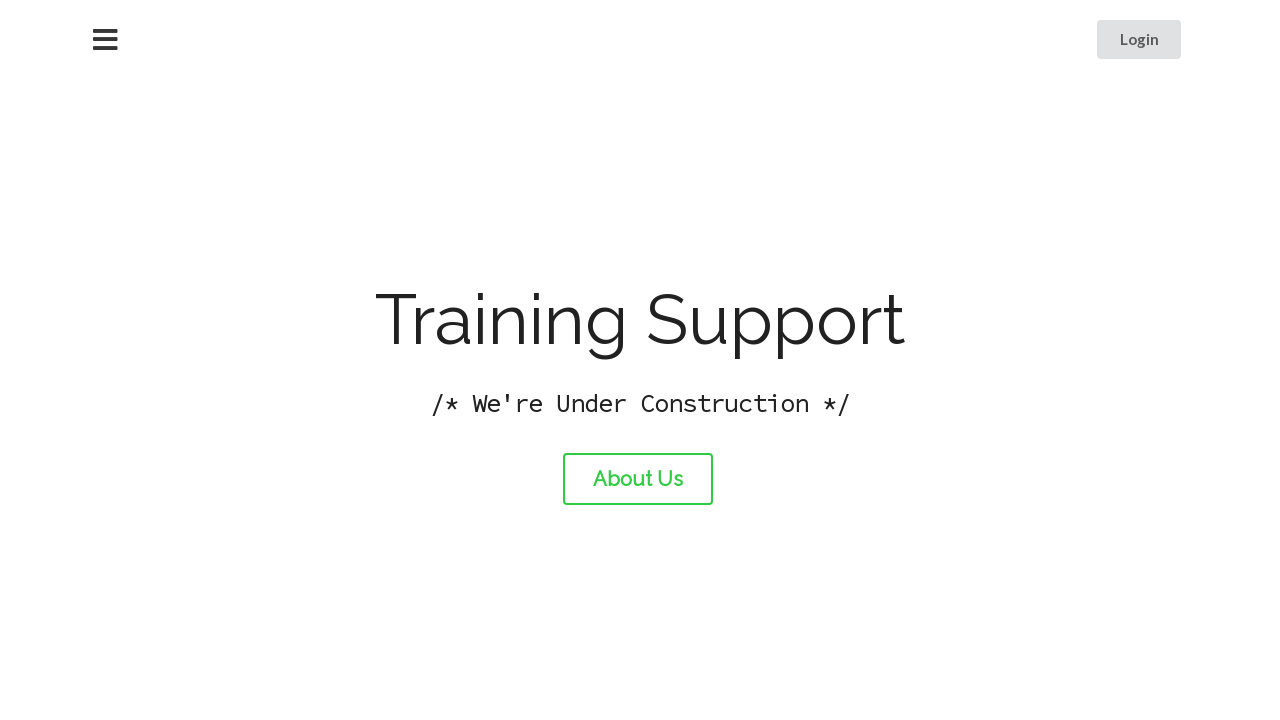

Printed initial page title
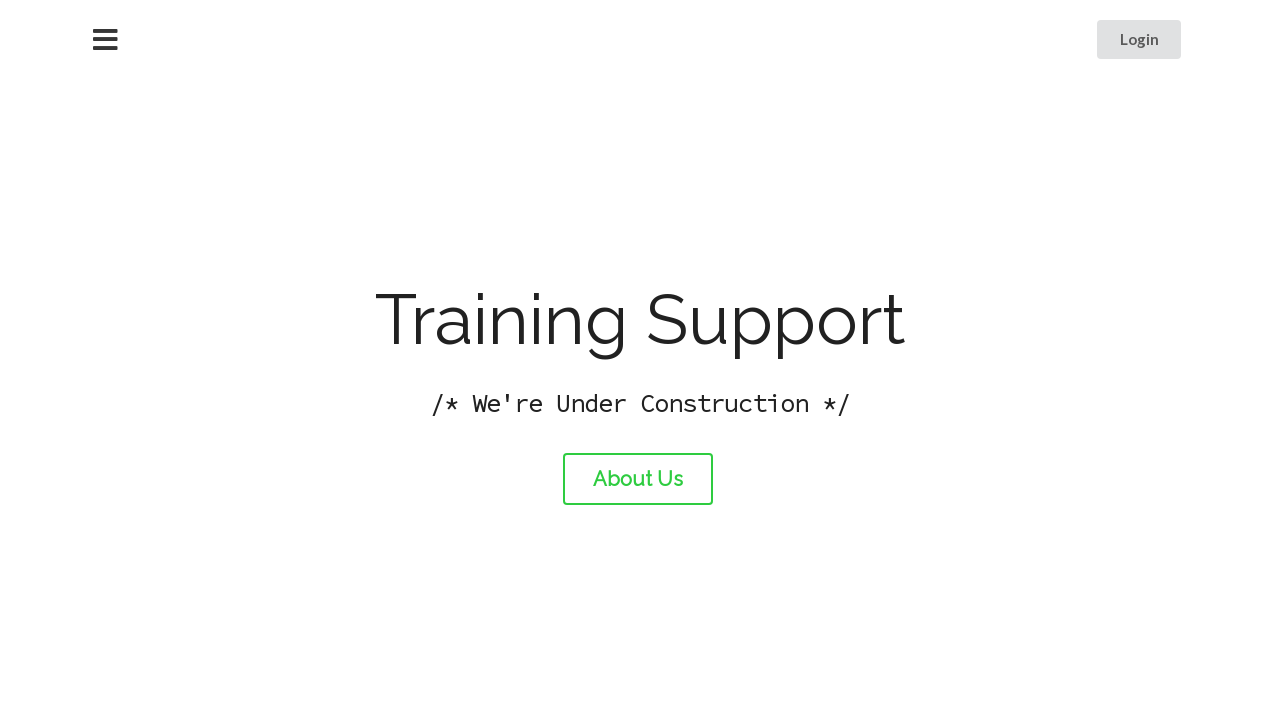

Clicked the about link at (638, 479) on #about-link
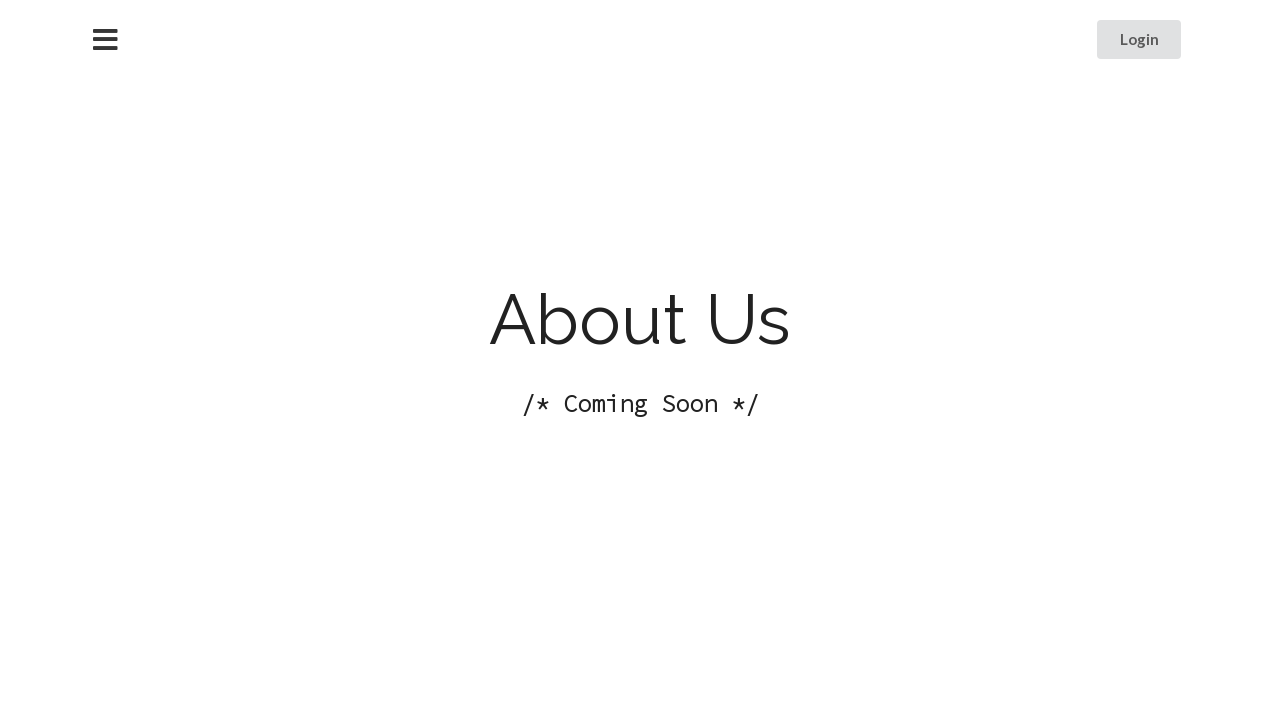

Waited for page load to complete
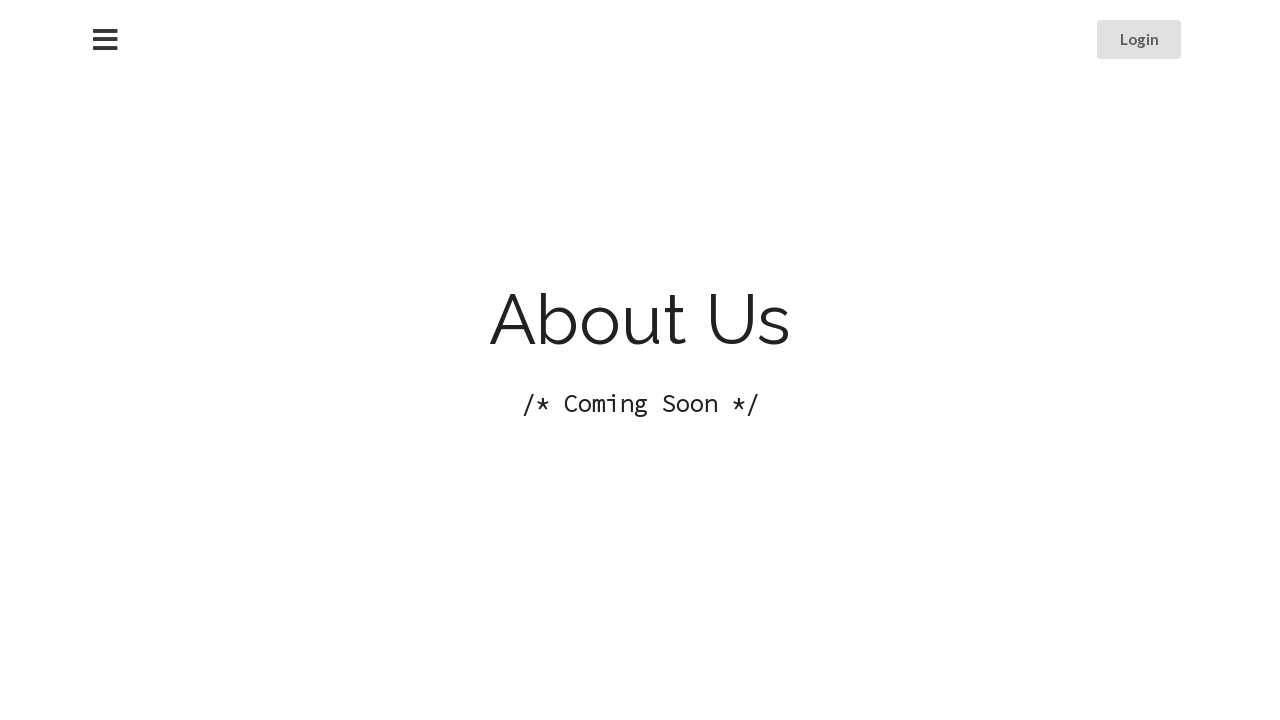

Printed new page title
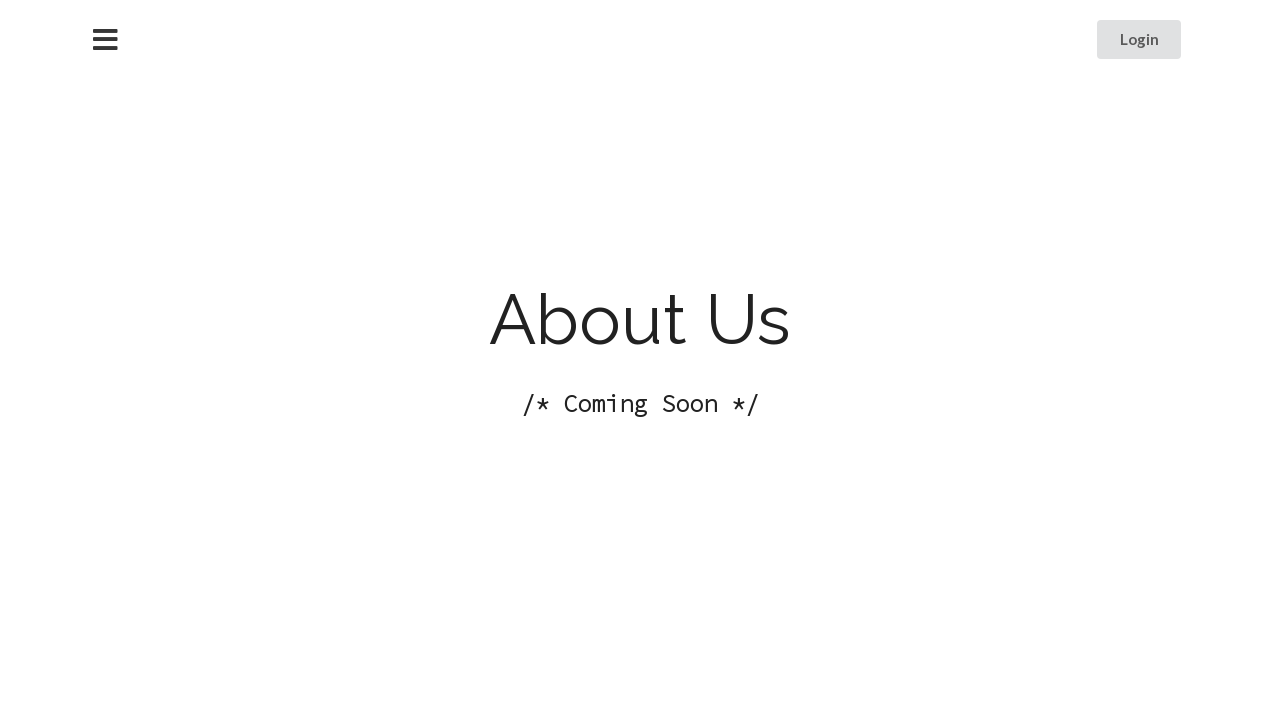

Verified About page title is 'About Training Support'
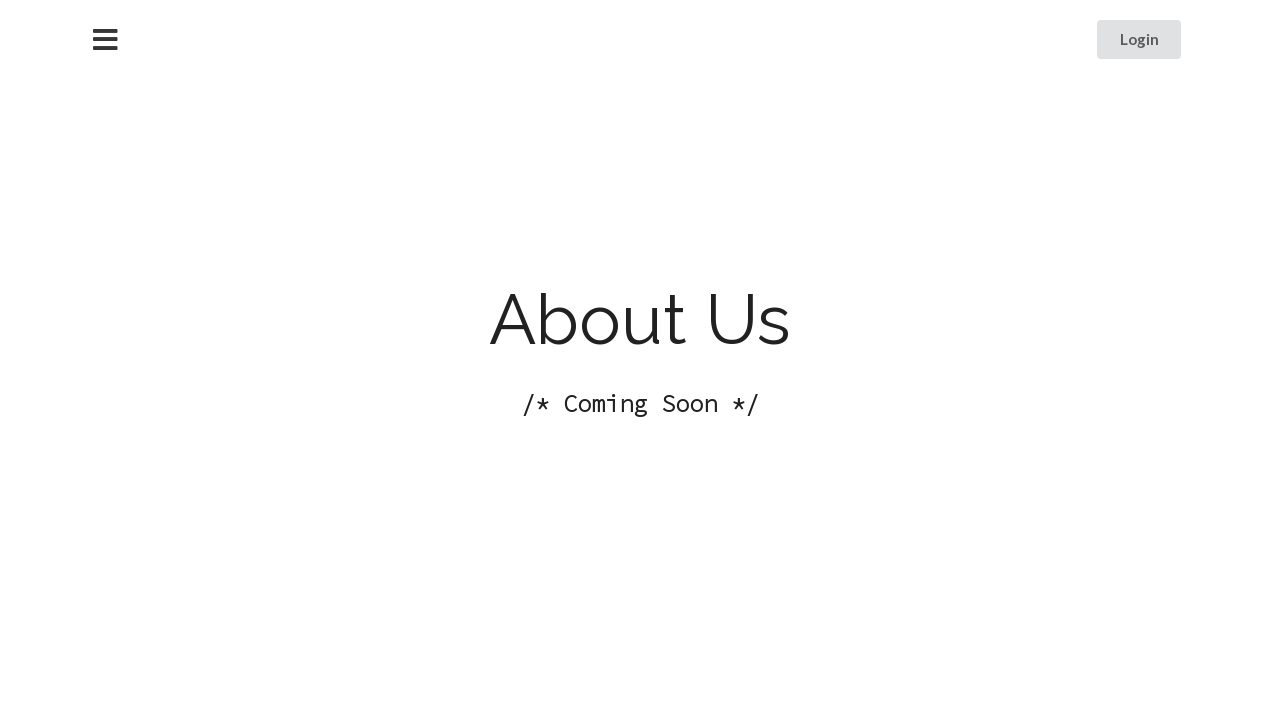

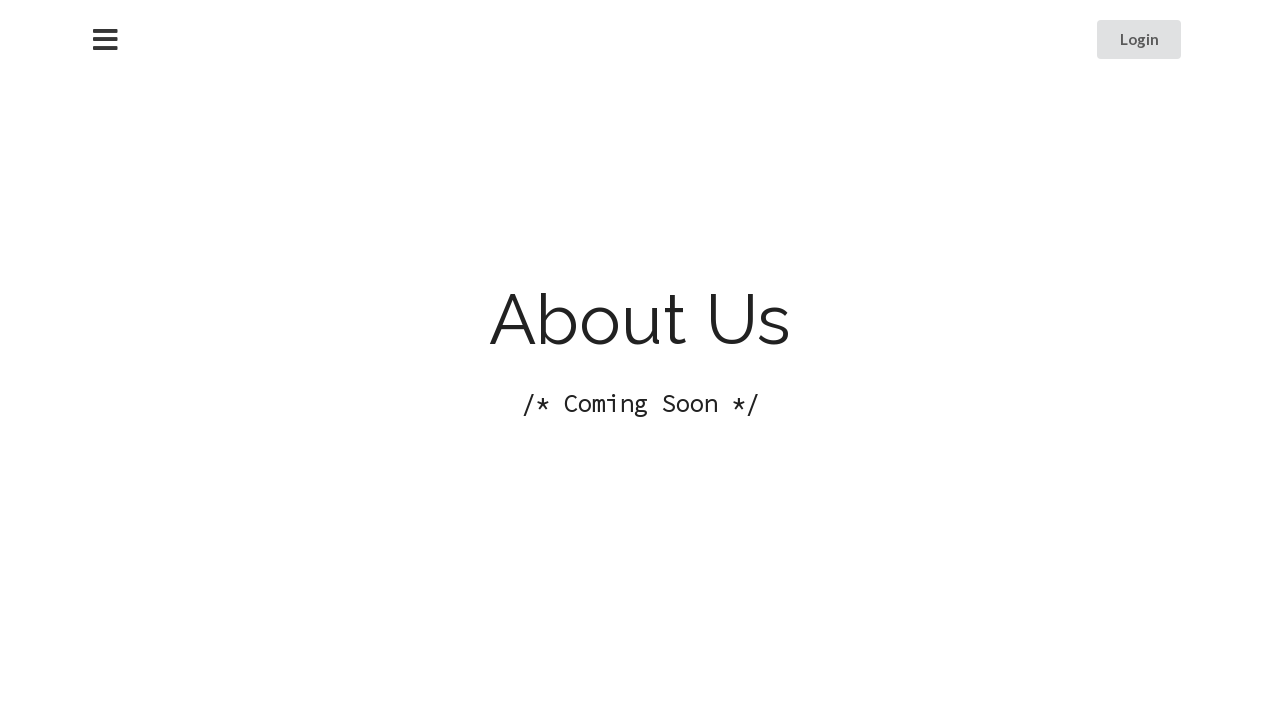